Tests accepting a JavaScript alert by clicking a button to trigger the alert, verifying the alert text, and accepting it

Starting URL: https://automationfc.github.io/basic-form/index.html

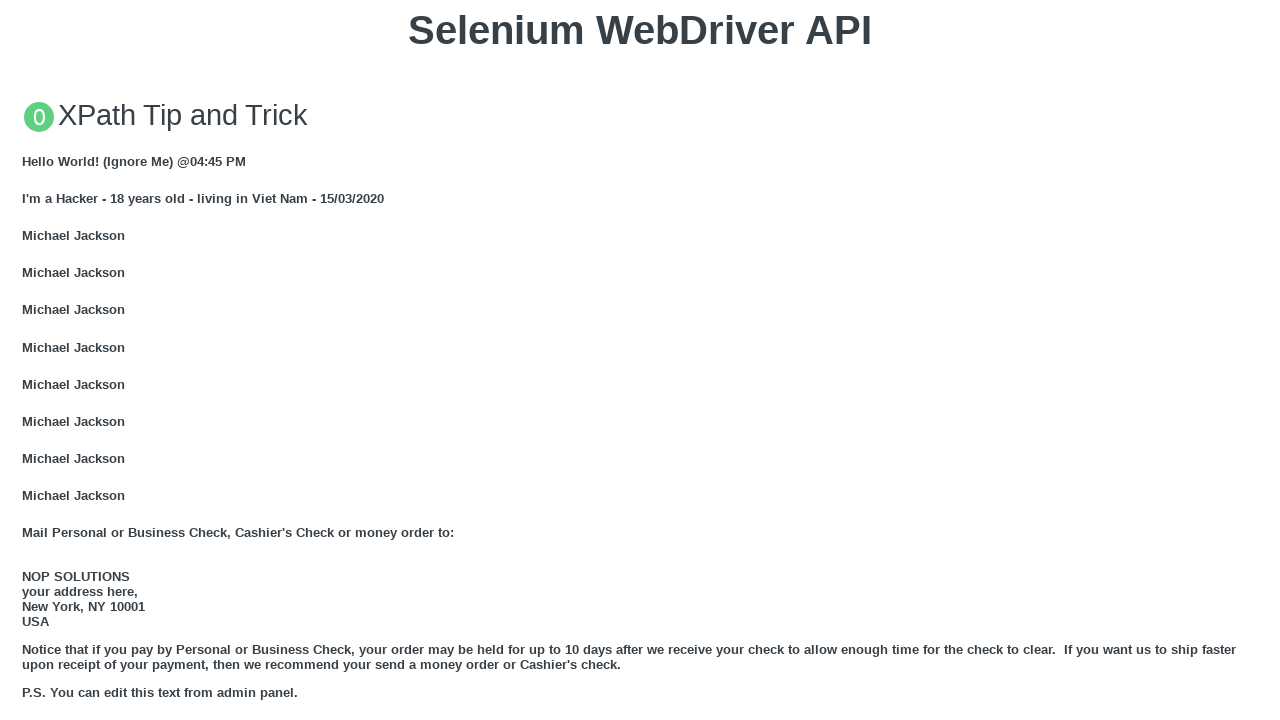

Clicked button to trigger JavaScript alert at (640, 360) on xpath=//button[text()='Click for JS Alert']
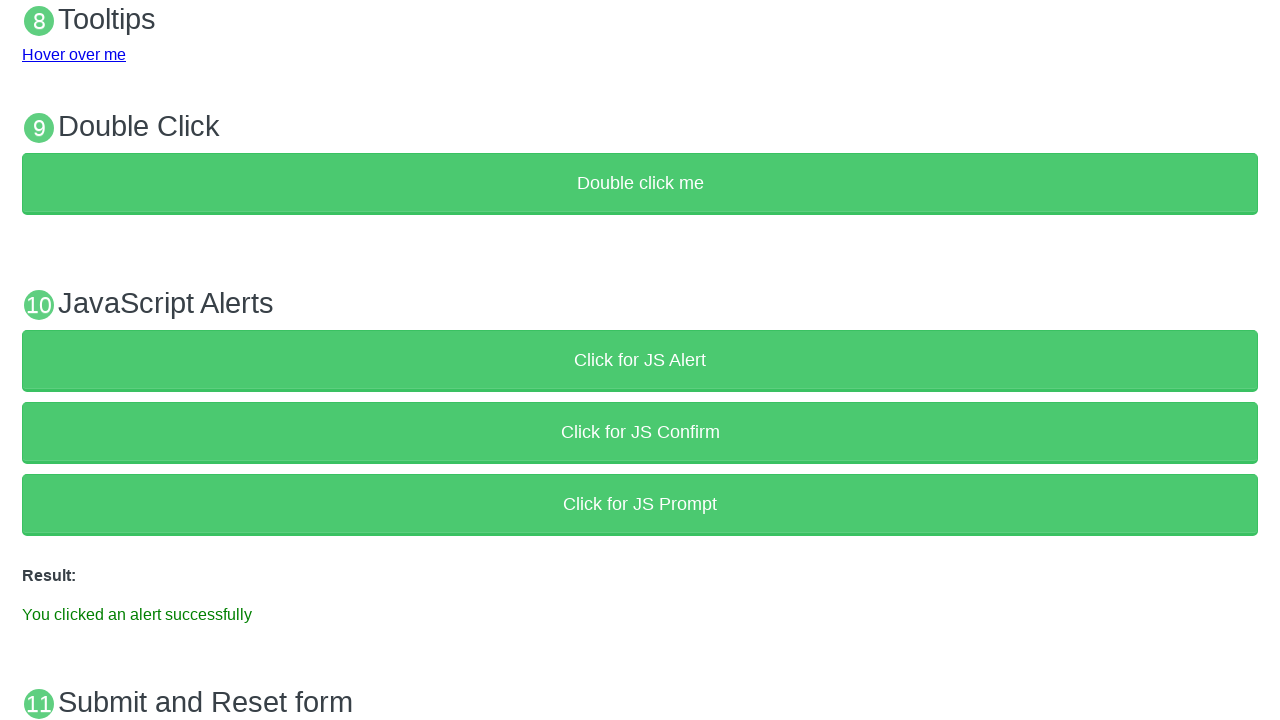

Set up dialog handler to accept alert
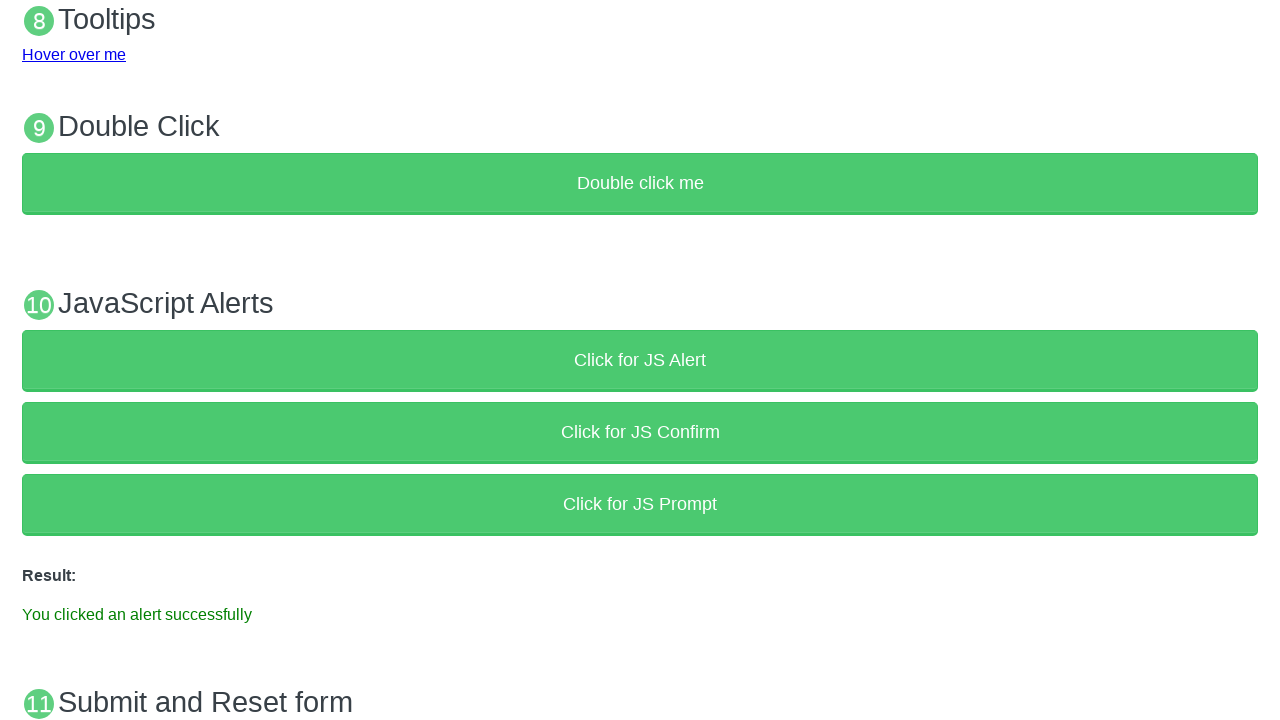

Verified success message is displayed after accepting alert
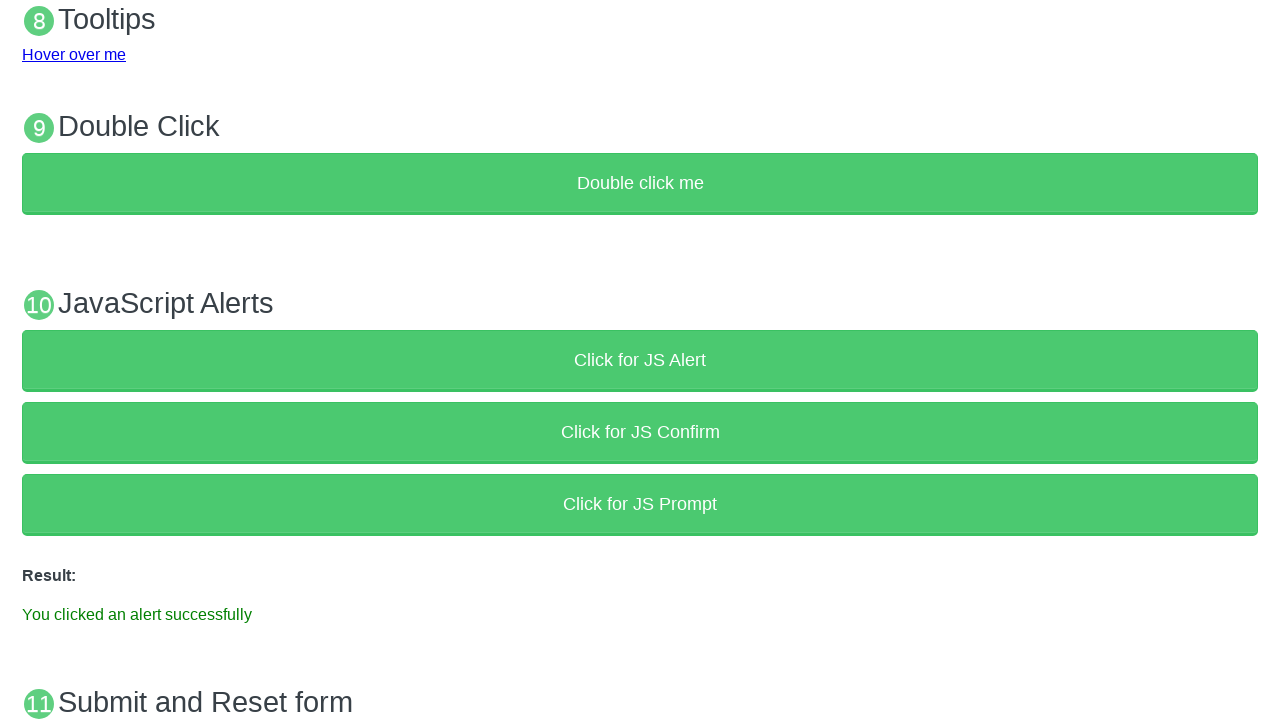

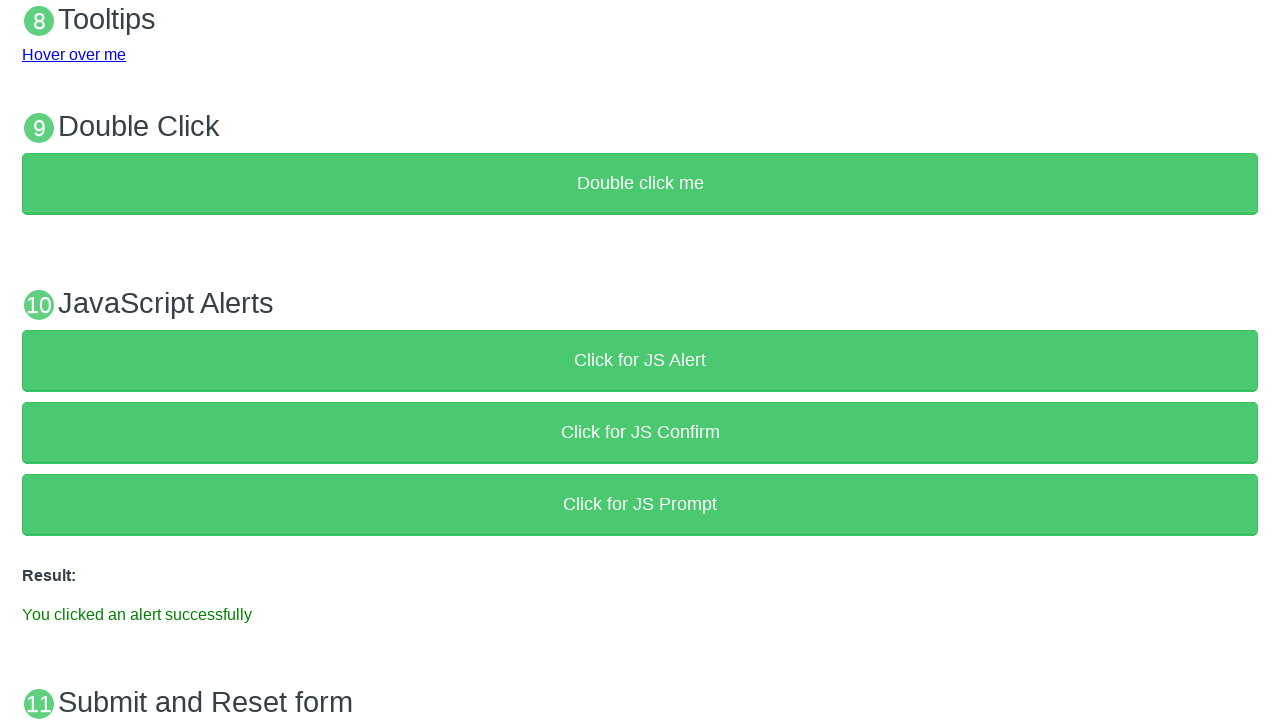